Navigates to COVID-19 India tracking website and performs a search for a district or state using the search input field

Starting URL: https://www.covid19india.org/

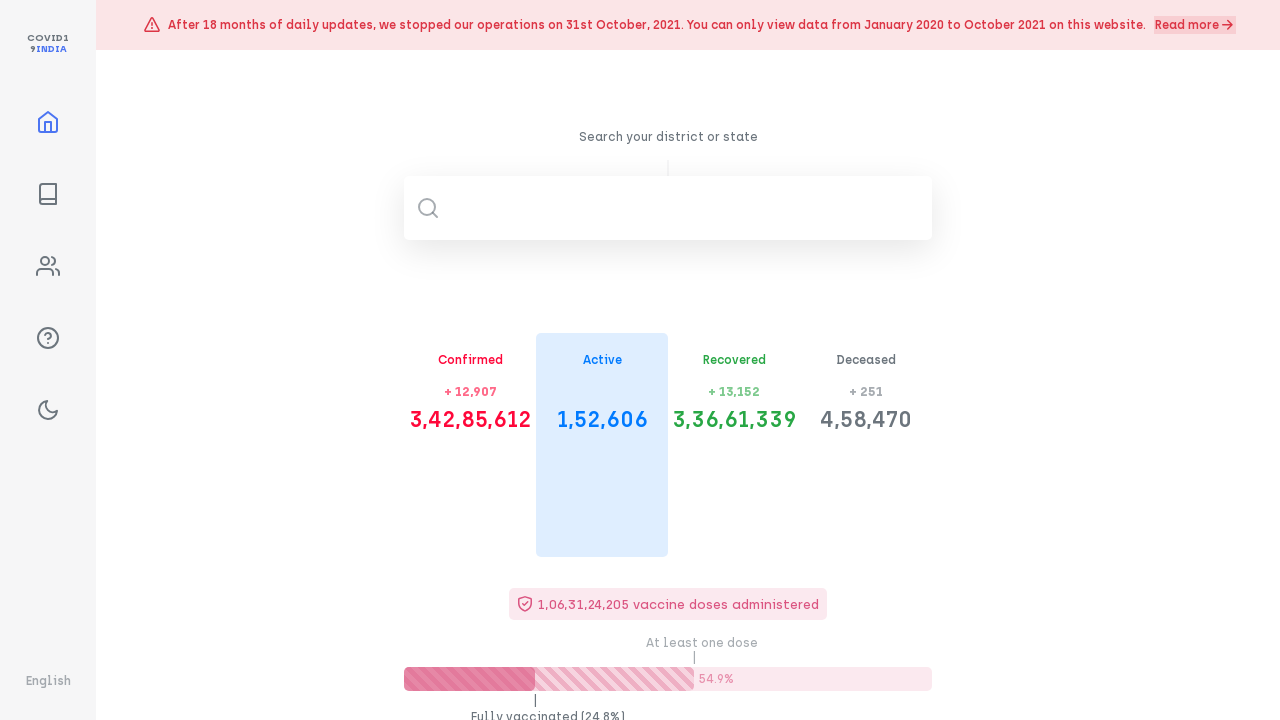

Filled search input field with 'Maharashtra' on input[type='text'], input[placeholder*='search' i], input[placeholder*='district
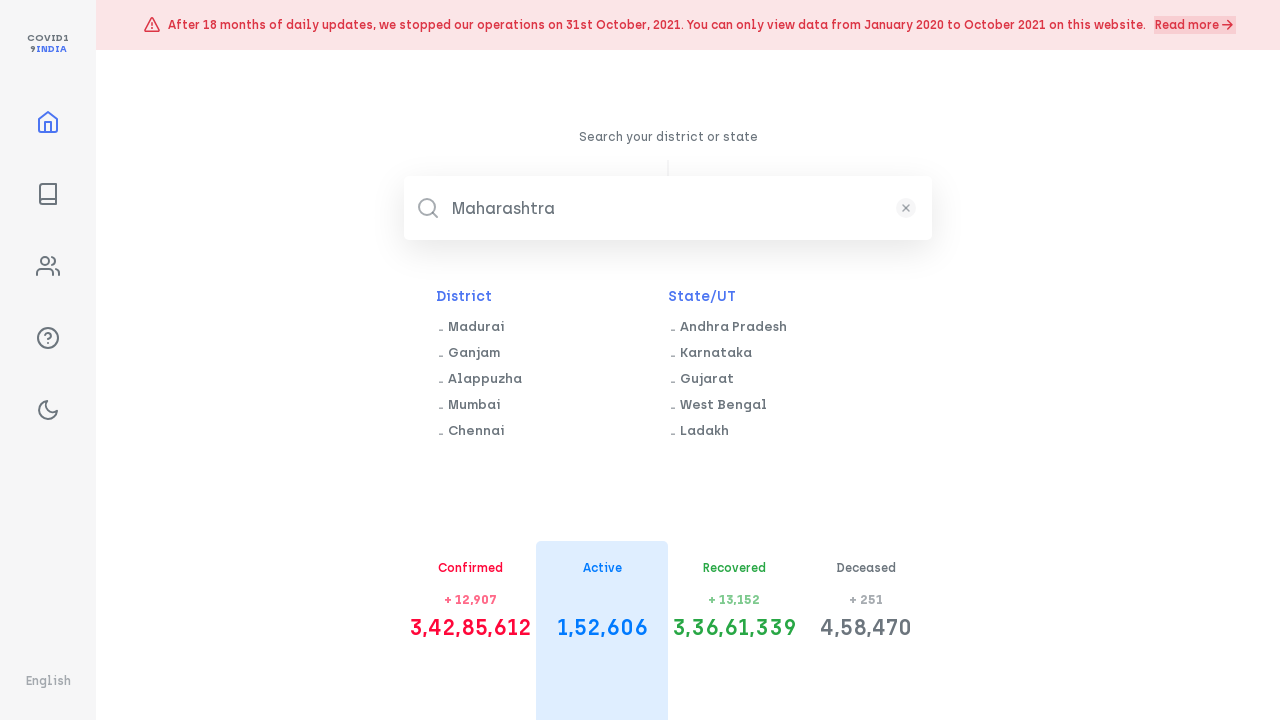

Waited for search results to load
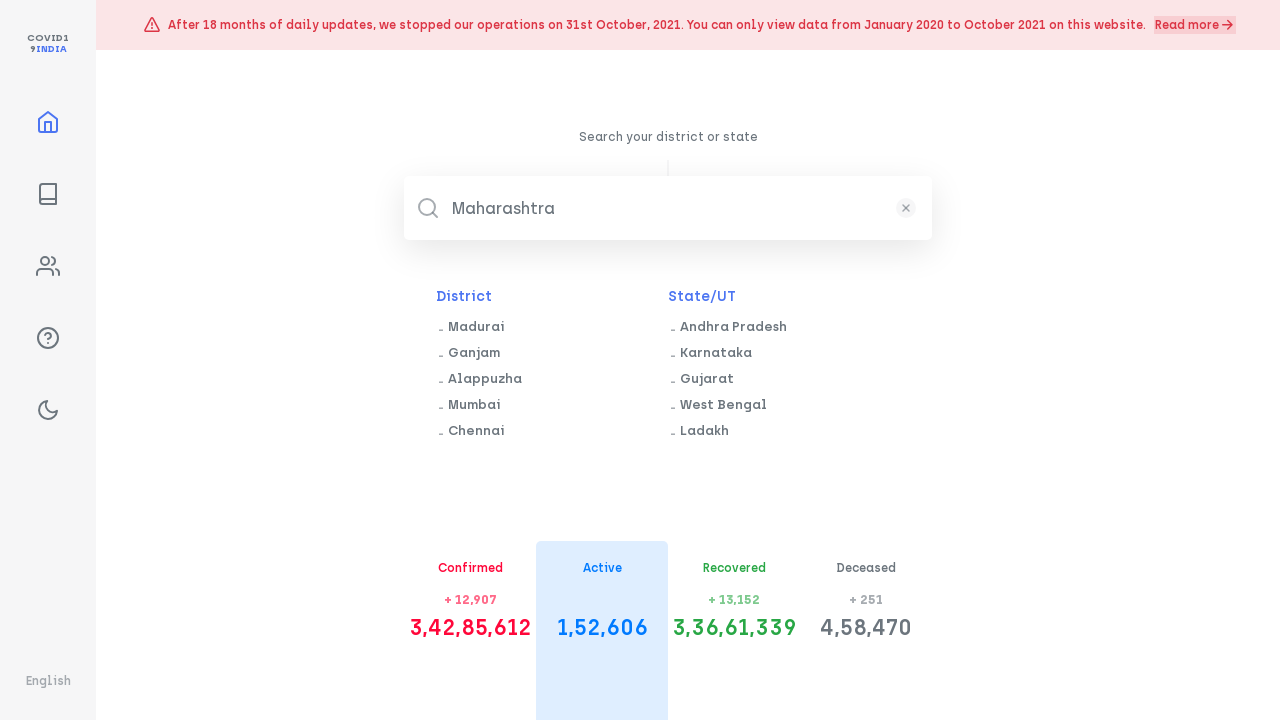

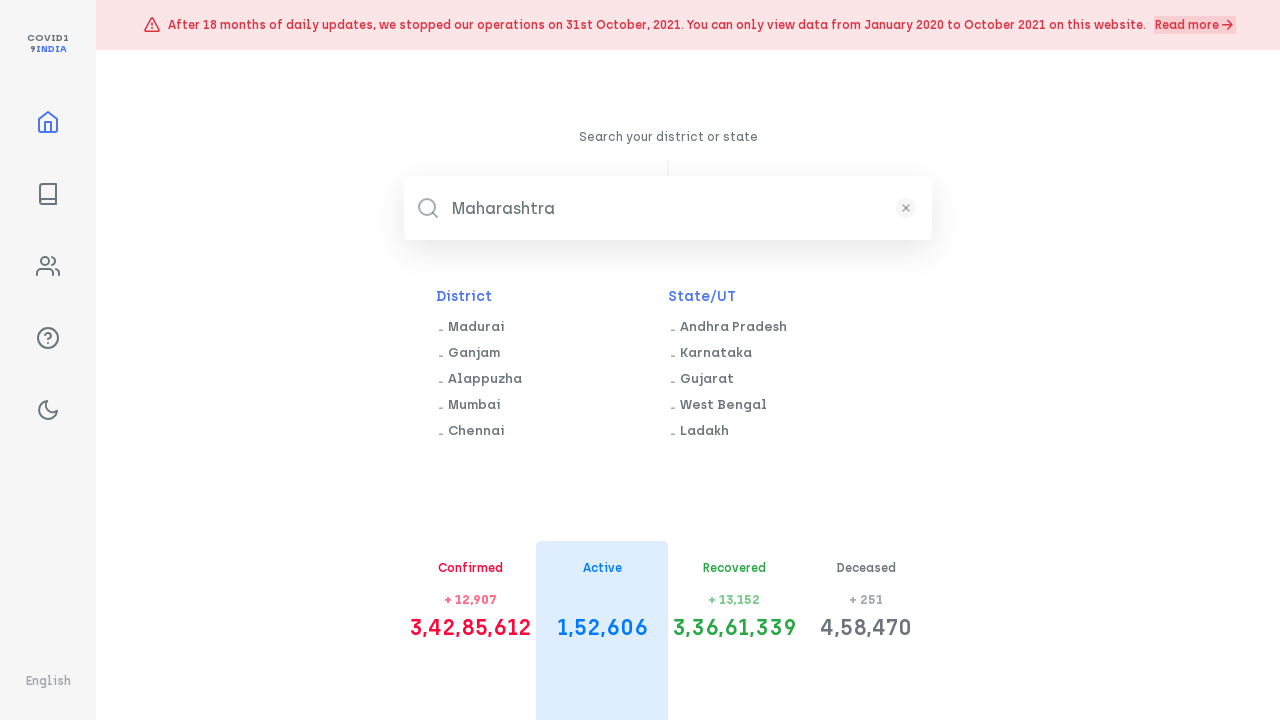